Tests dropdown selection functionality by selecting the "consult" option from a dropdown menu

Starting URL: https://rahulshettyacademy.com/loginpagePractise/

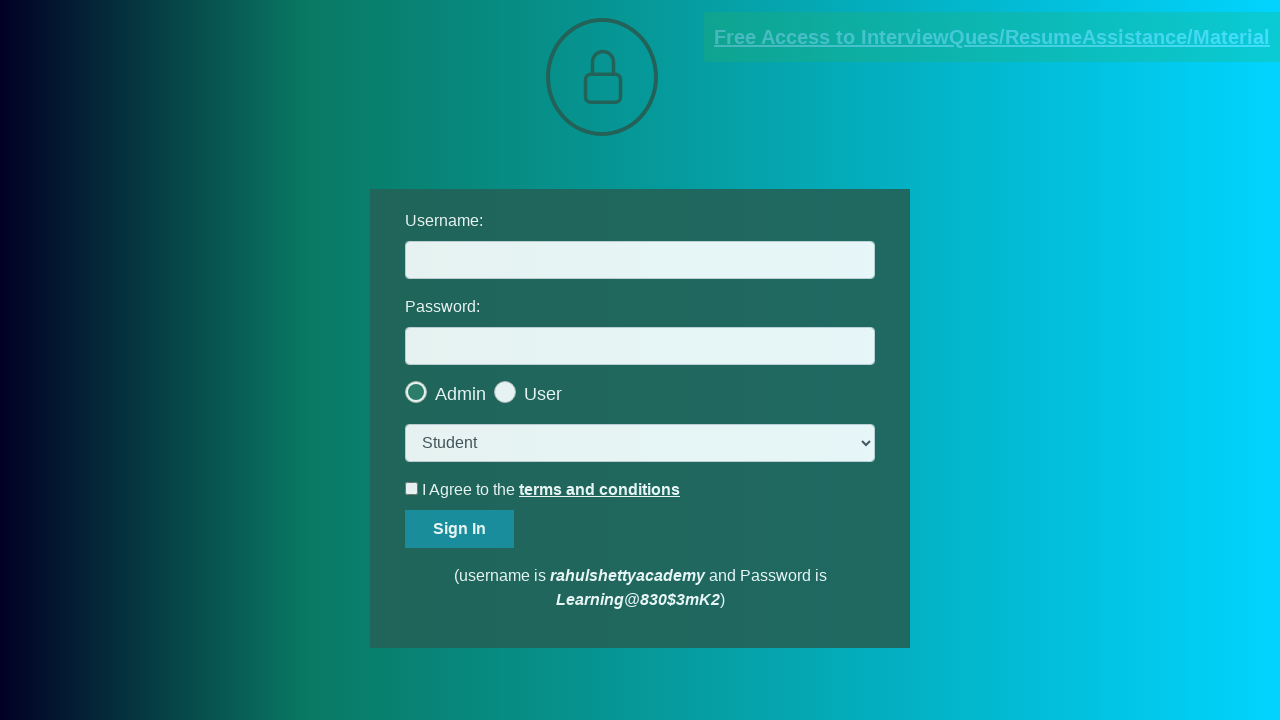

Navigated to login practice page
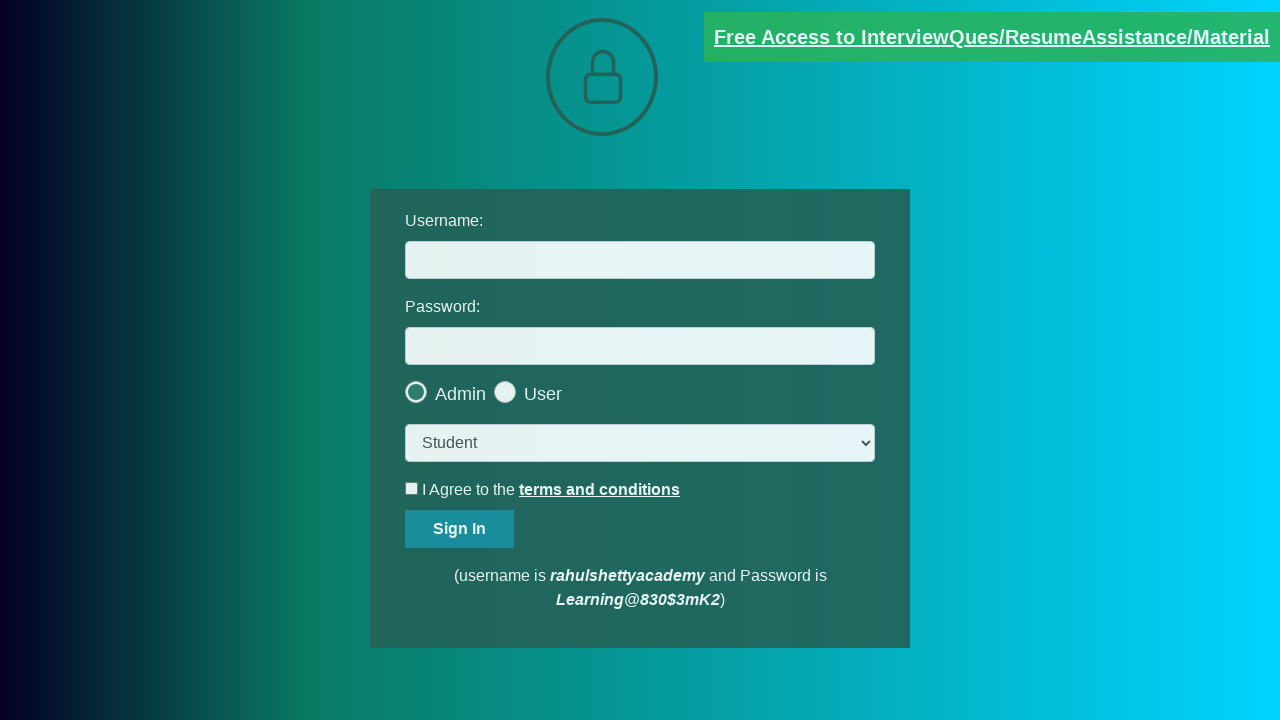

Selected 'consult' option from dropdown menu on select.form-control
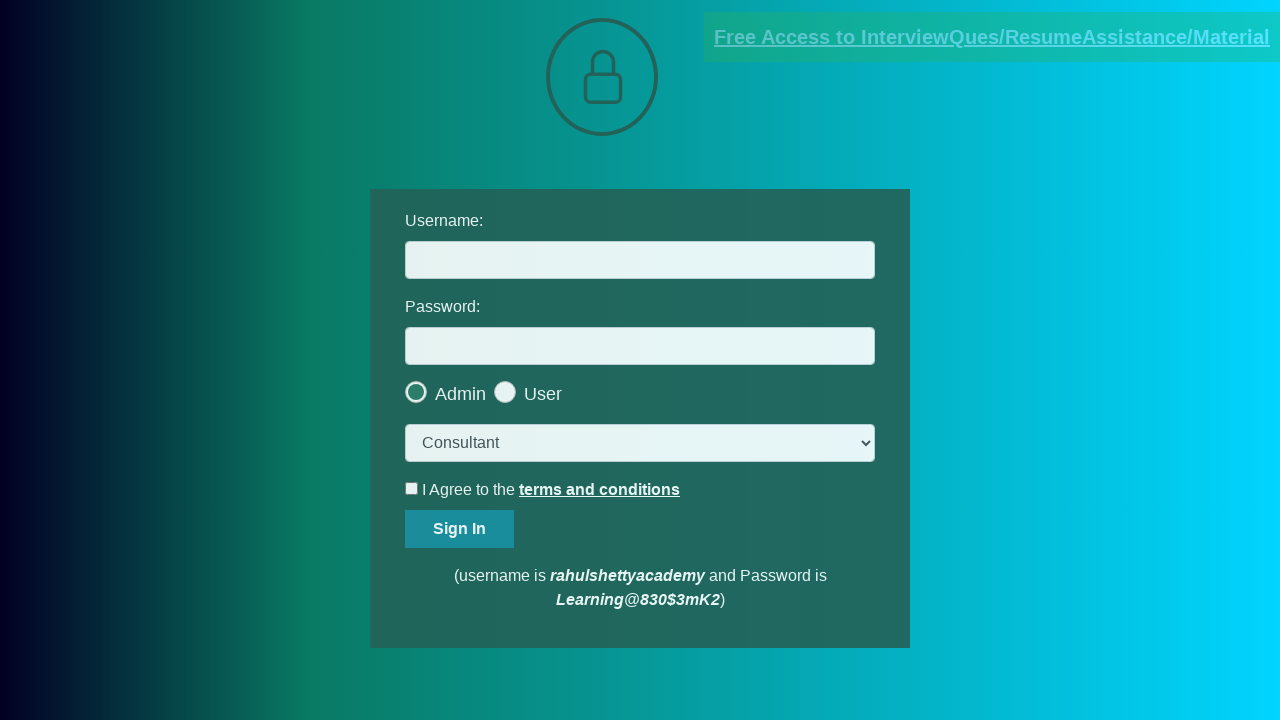

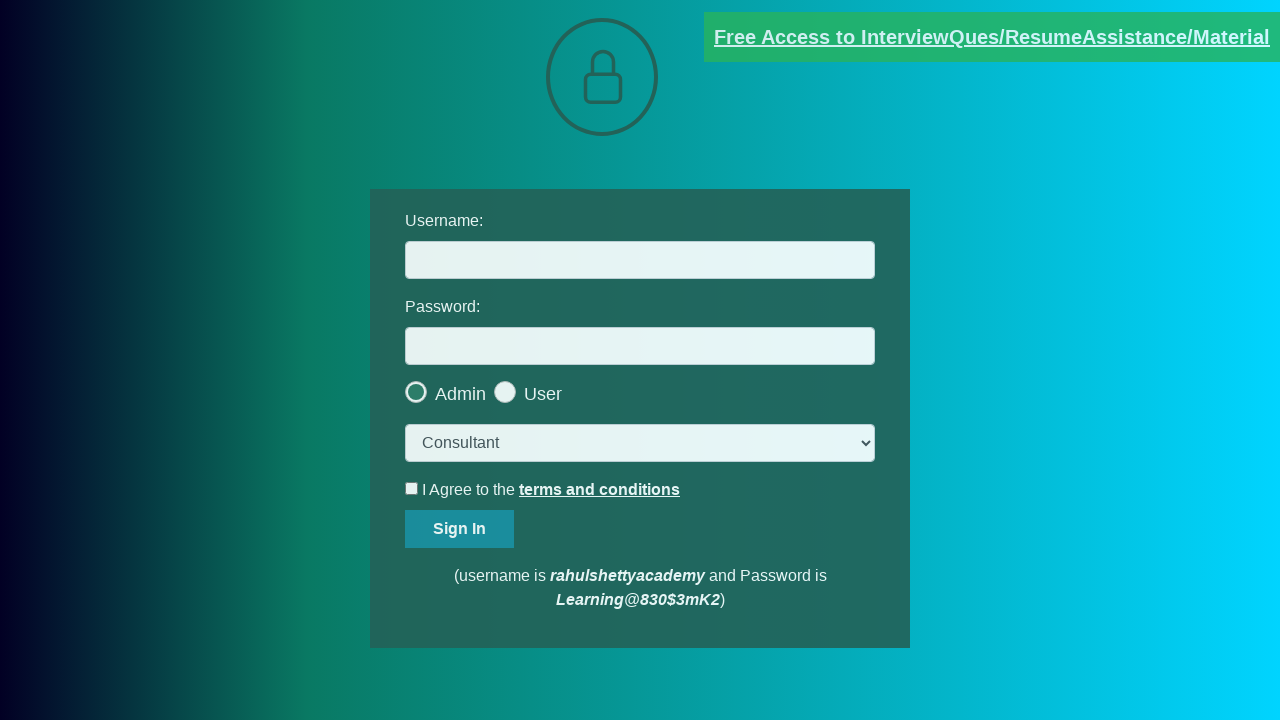